Tests filtering to display only active (incomplete) items by clicking the Active filter.

Starting URL: https://demo.playwright.dev/todomvc

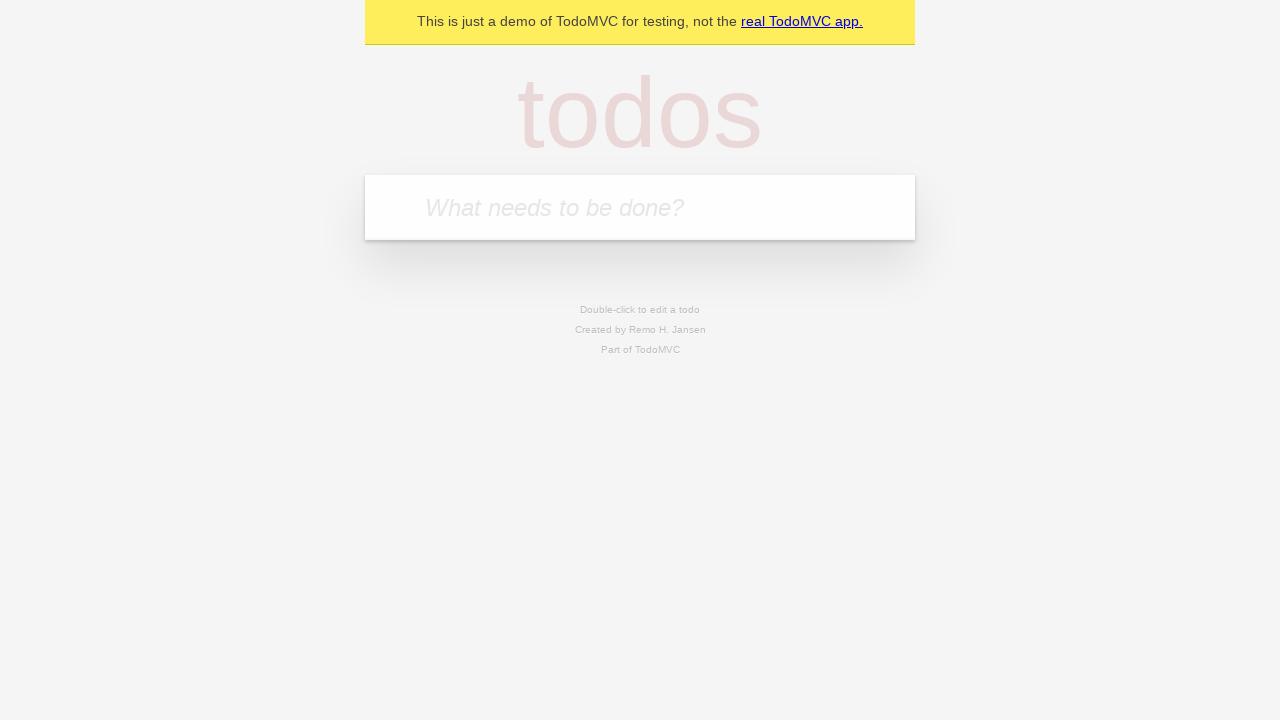

Filled new todo input with 'buy some cheese' on .new-todo
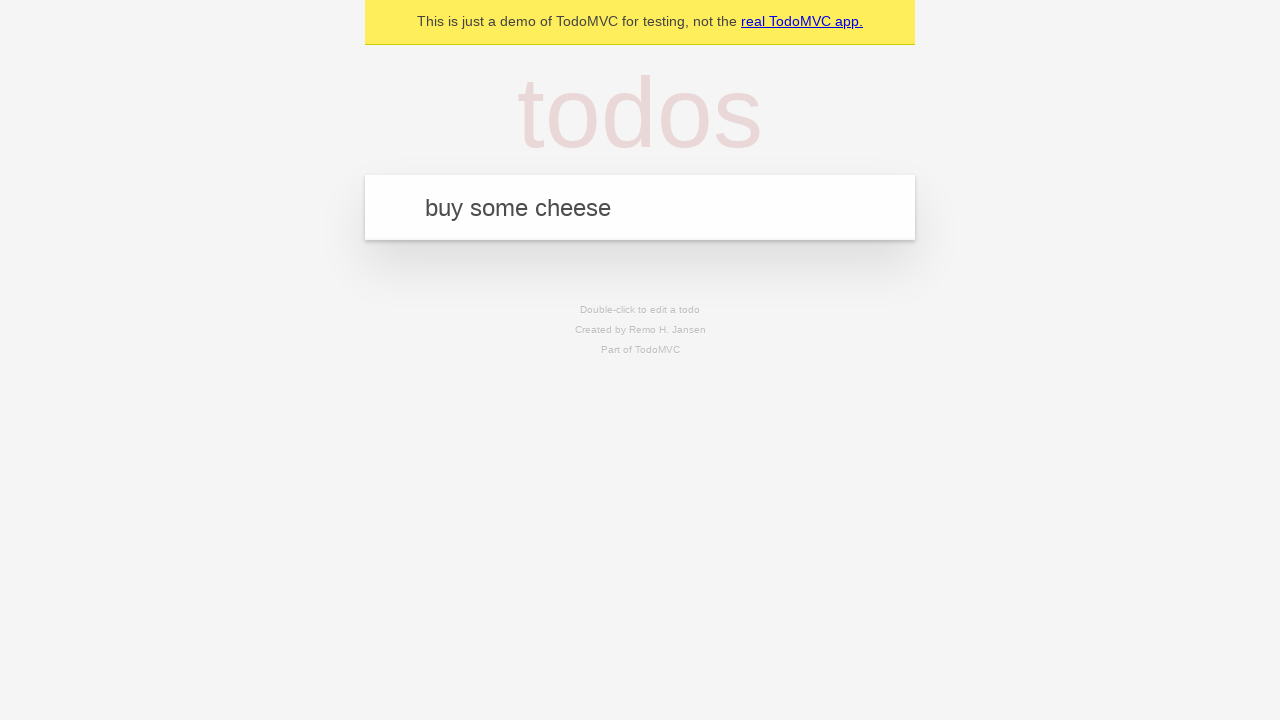

Pressed Enter to add first todo item on .new-todo
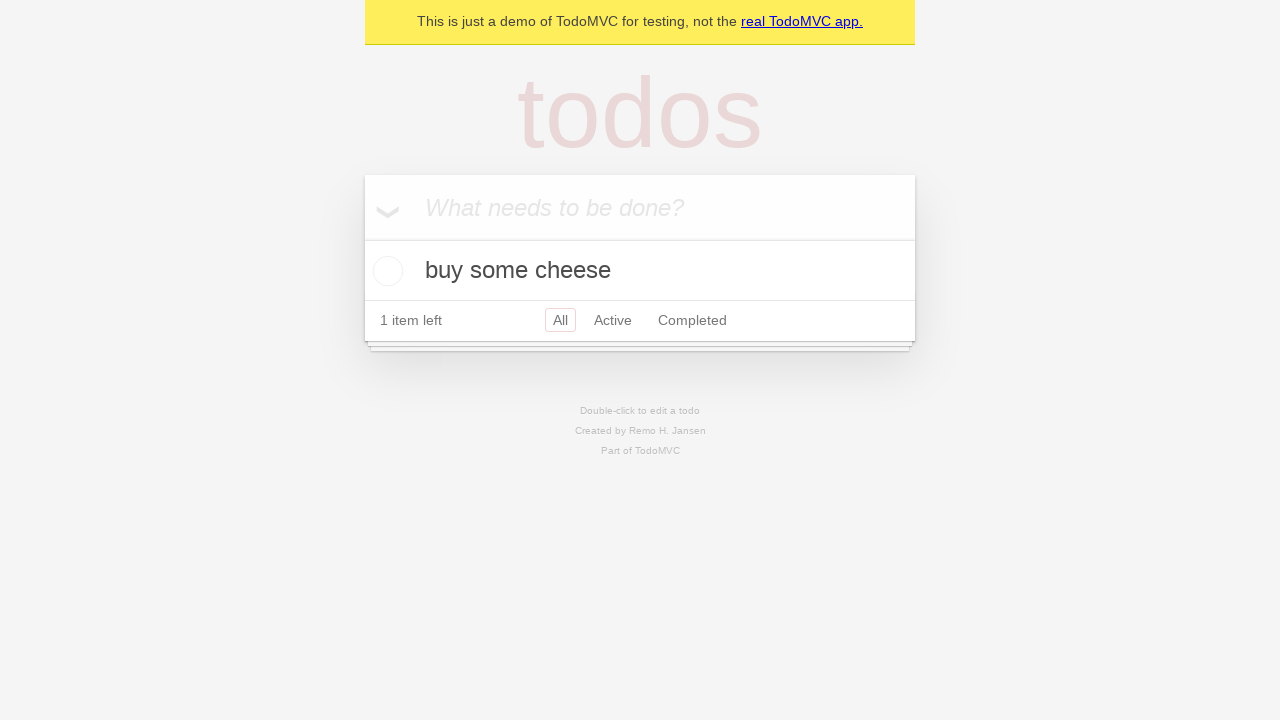

Filled new todo input with 'feed the cat' on .new-todo
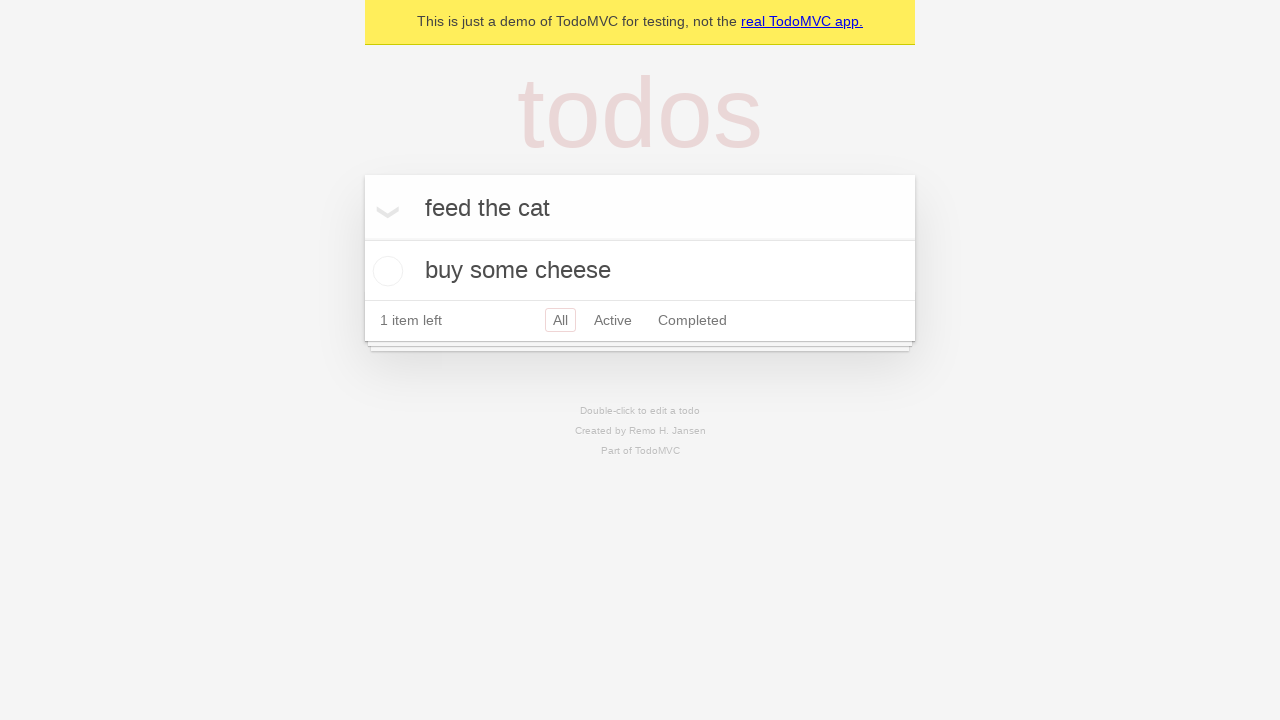

Pressed Enter to add second todo item on .new-todo
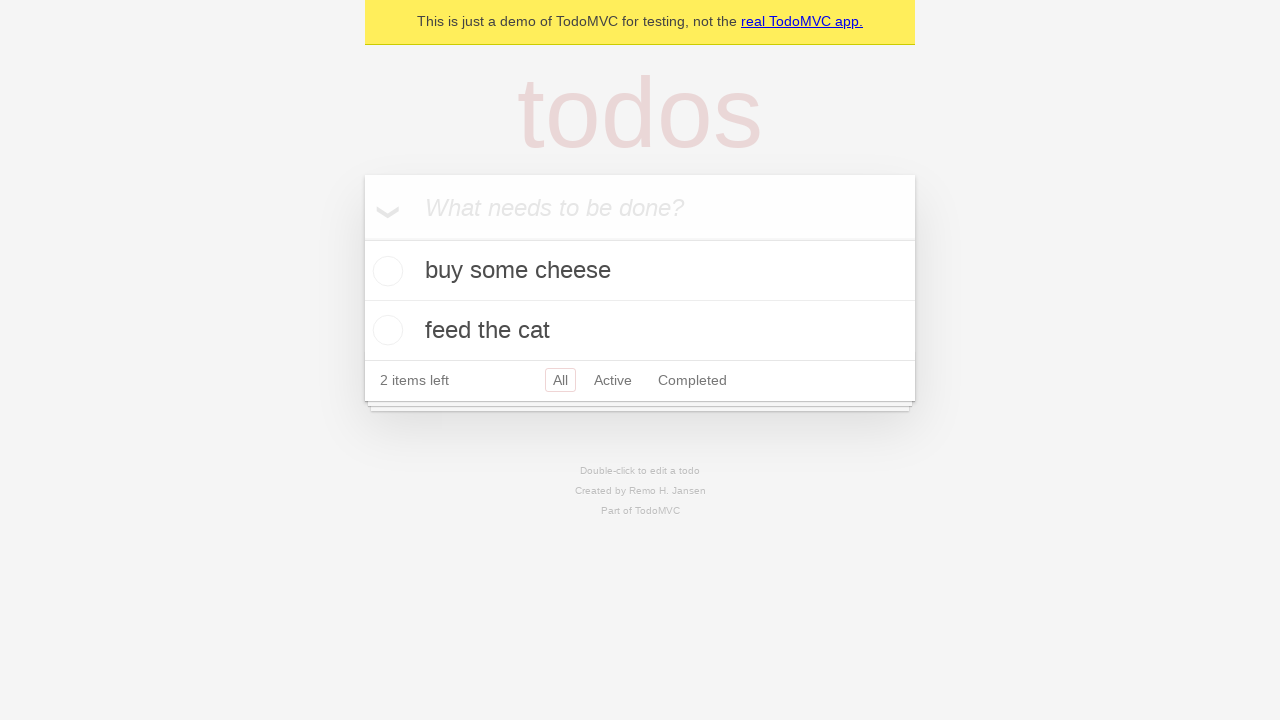

Filled new todo input with 'book a doctors appointment' on .new-todo
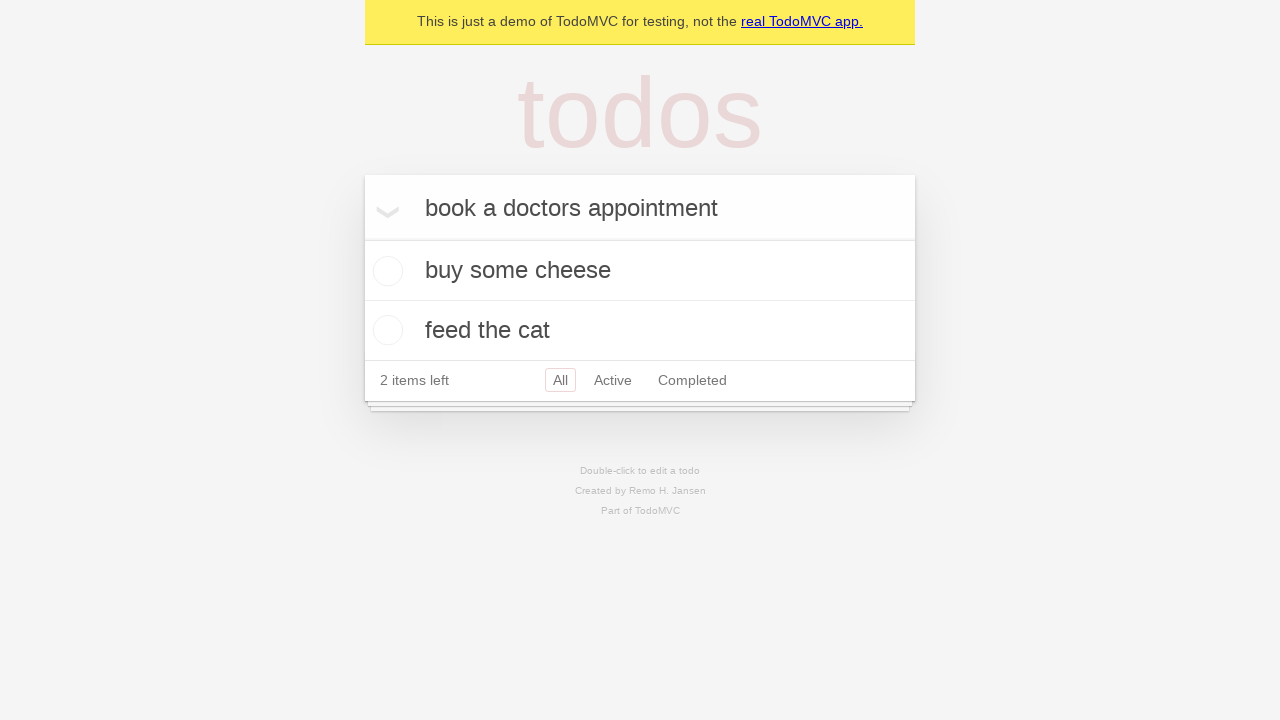

Pressed Enter to add third todo item on .new-todo
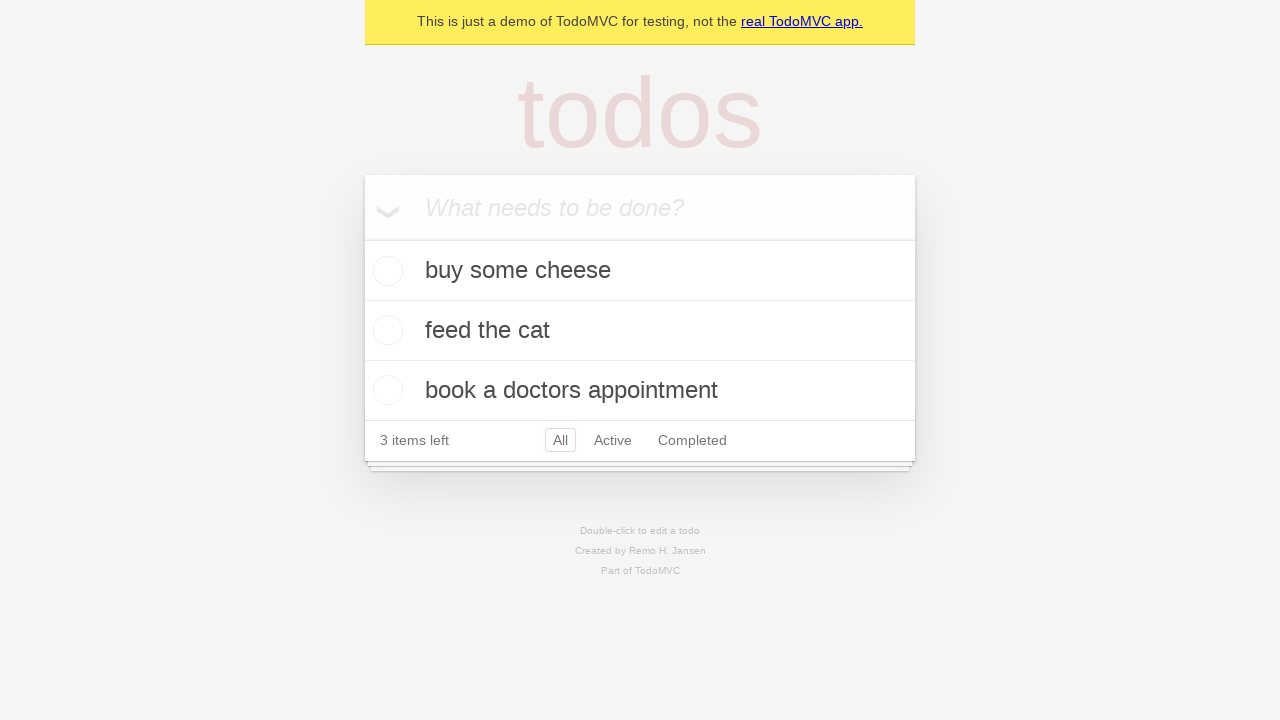

All three todo items loaded successfully
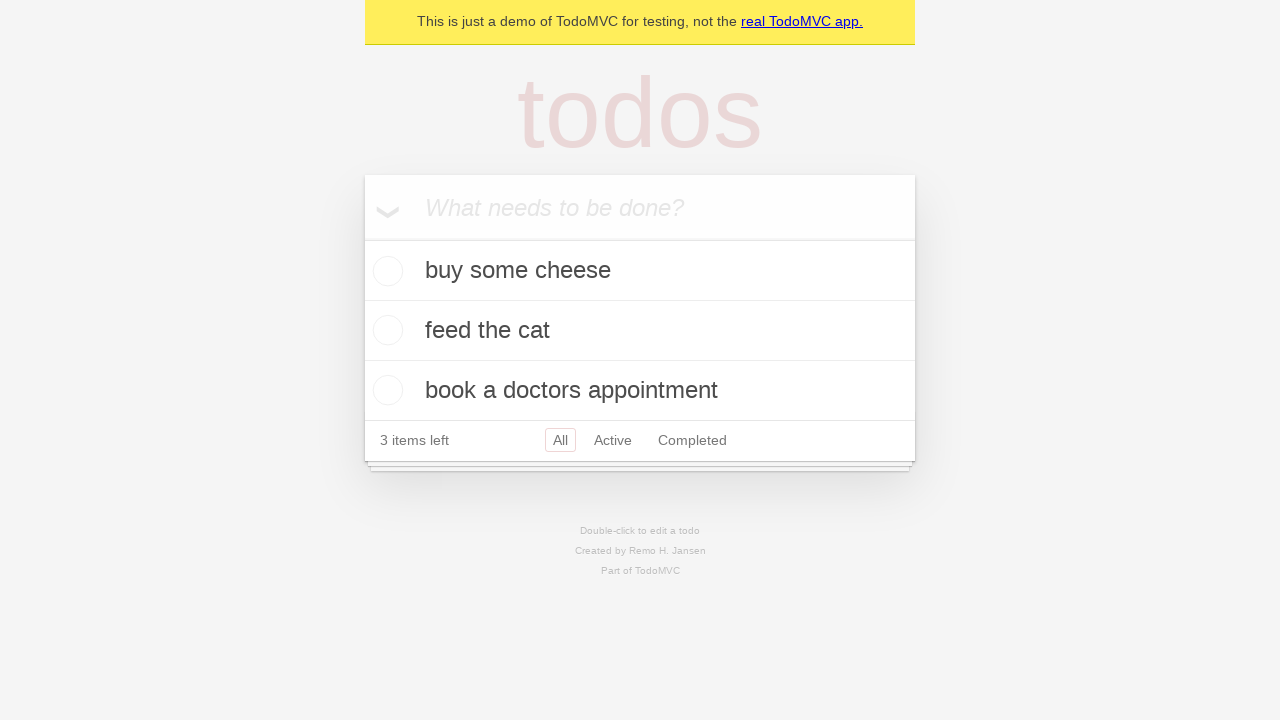

Checked the second todo item as complete at (385, 330) on .todo-list li .toggle >> nth=1
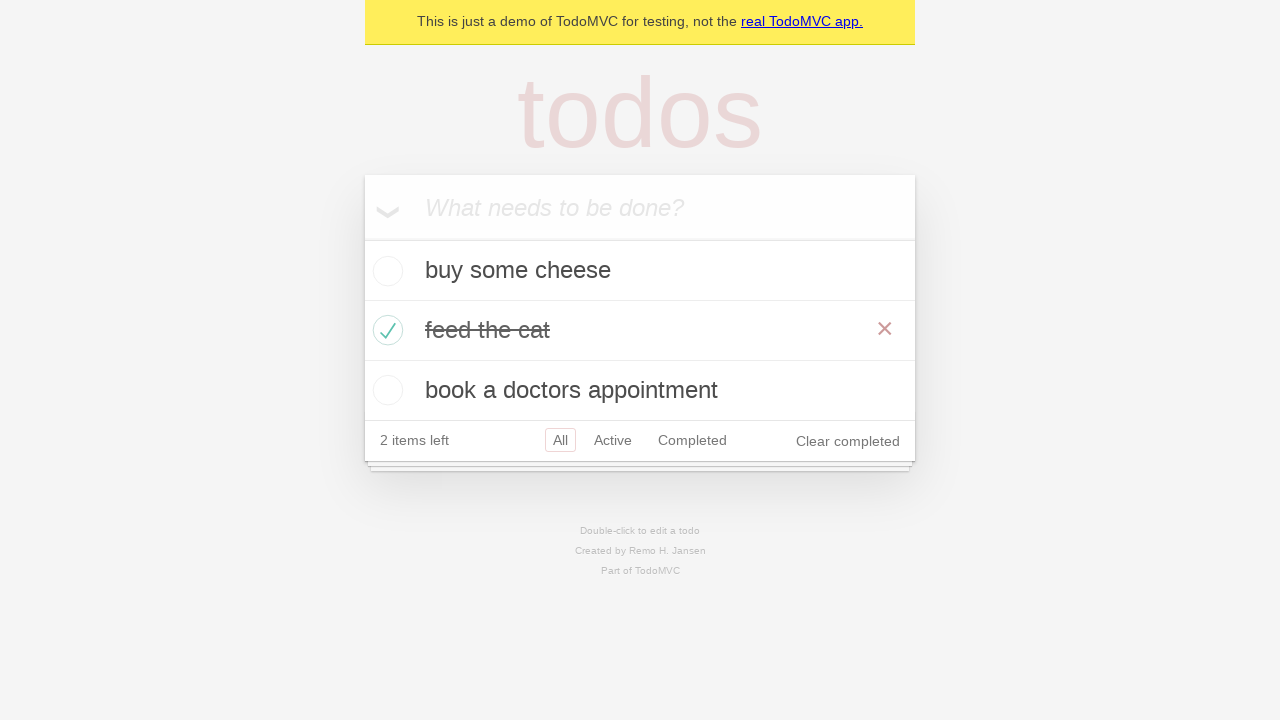

Clicked Active filter to display only incomplete items at (613, 440) on .filters >> text=Active
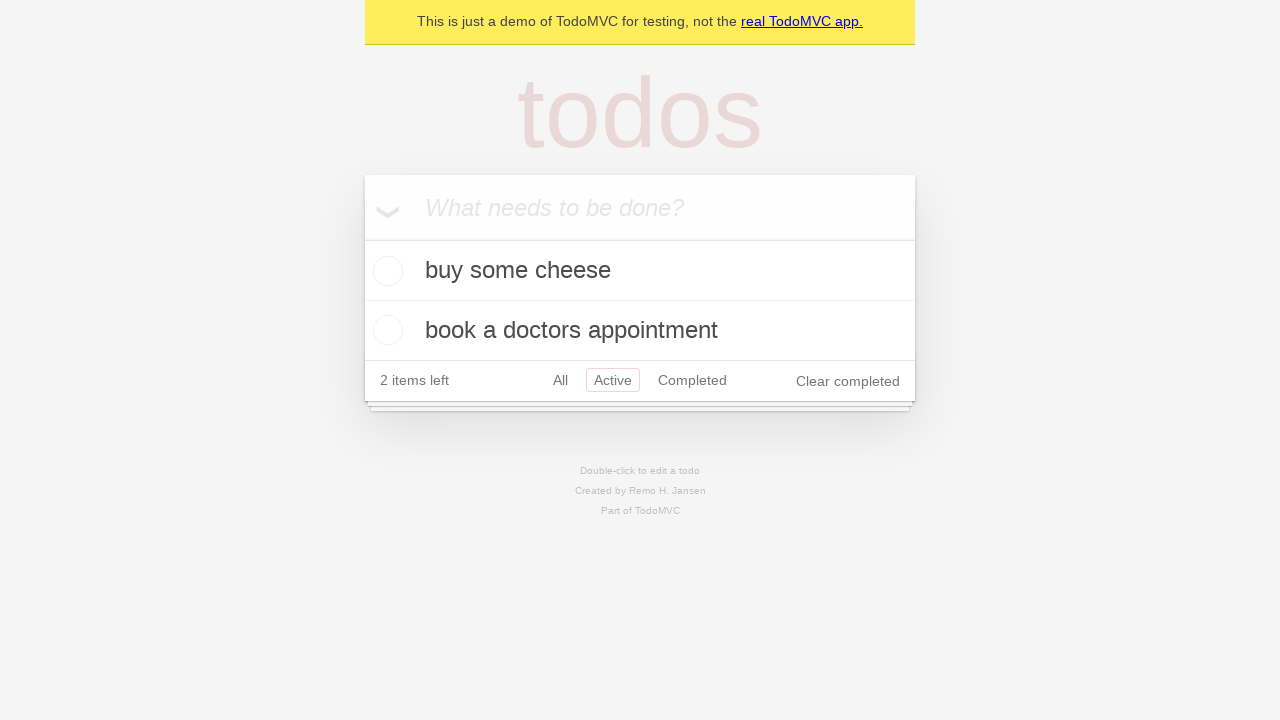

Filtered list now displays only 2 active (incomplete) items
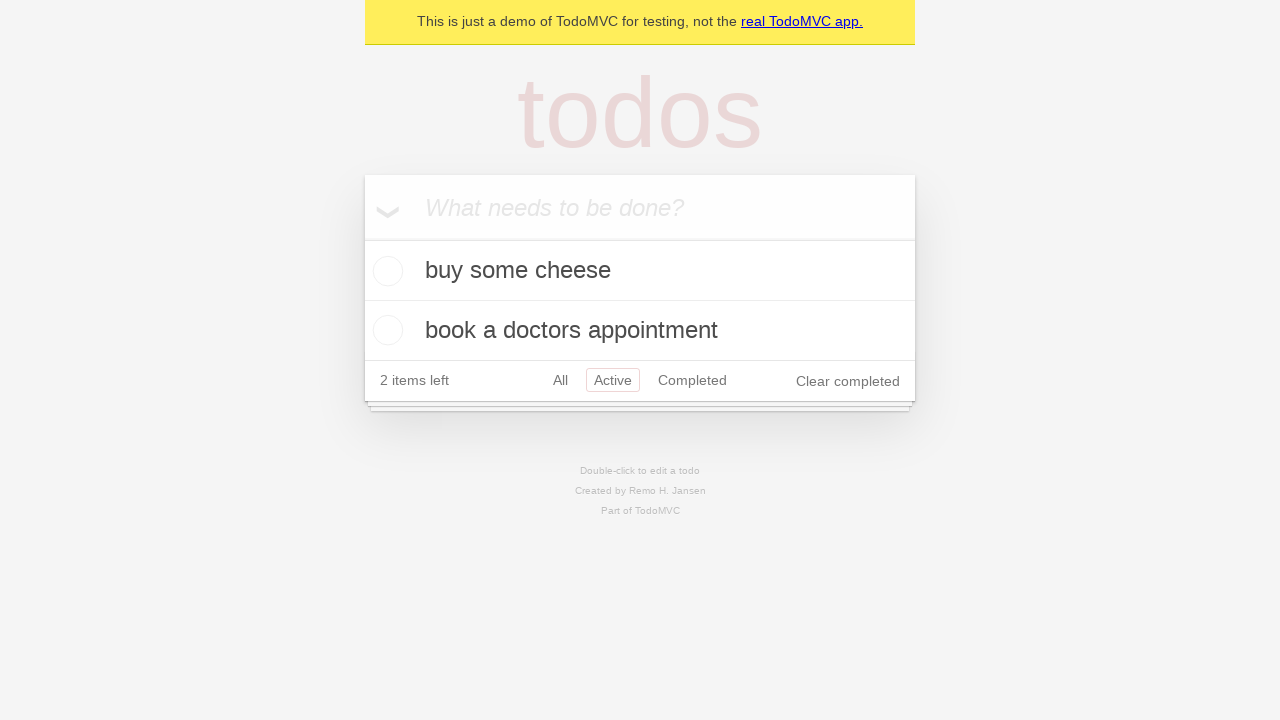

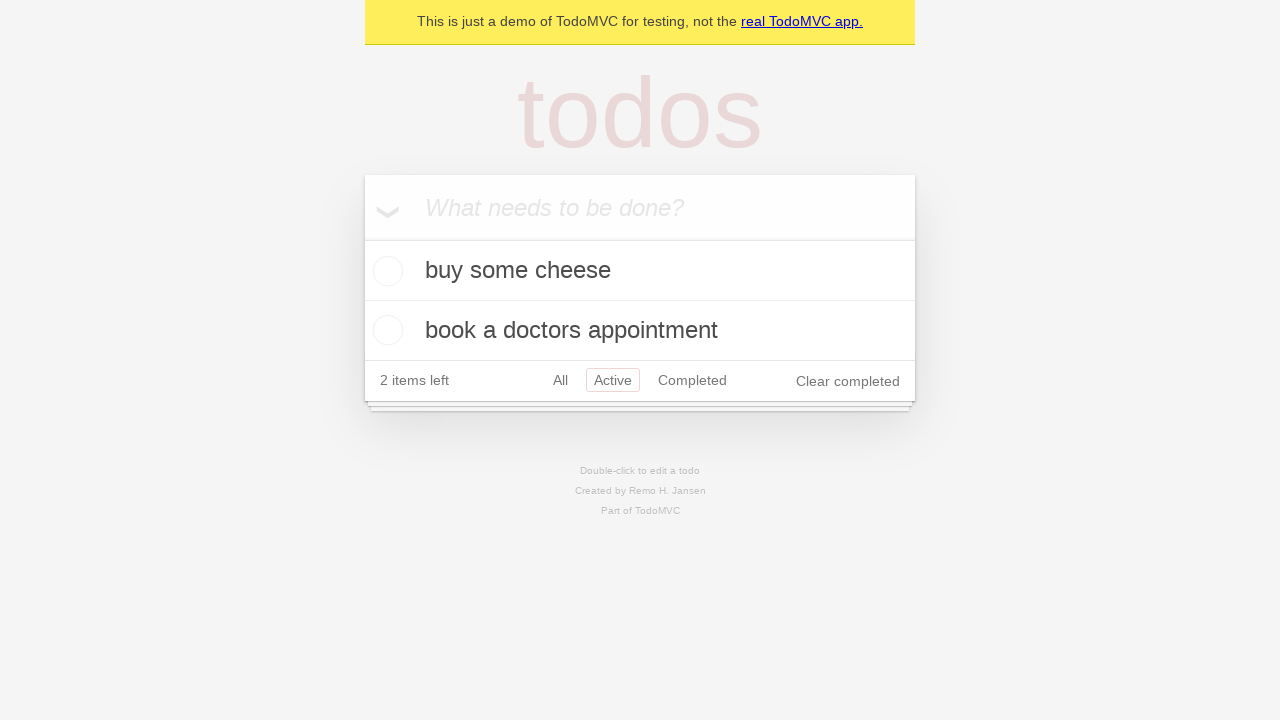